Tests the Meesho e-commerce site by navigating to the women's jeans category page and clicking on the "Color" filter to expand filter options.

Starting URL: https://www.meesho.com/jeans-women/pl/3kc

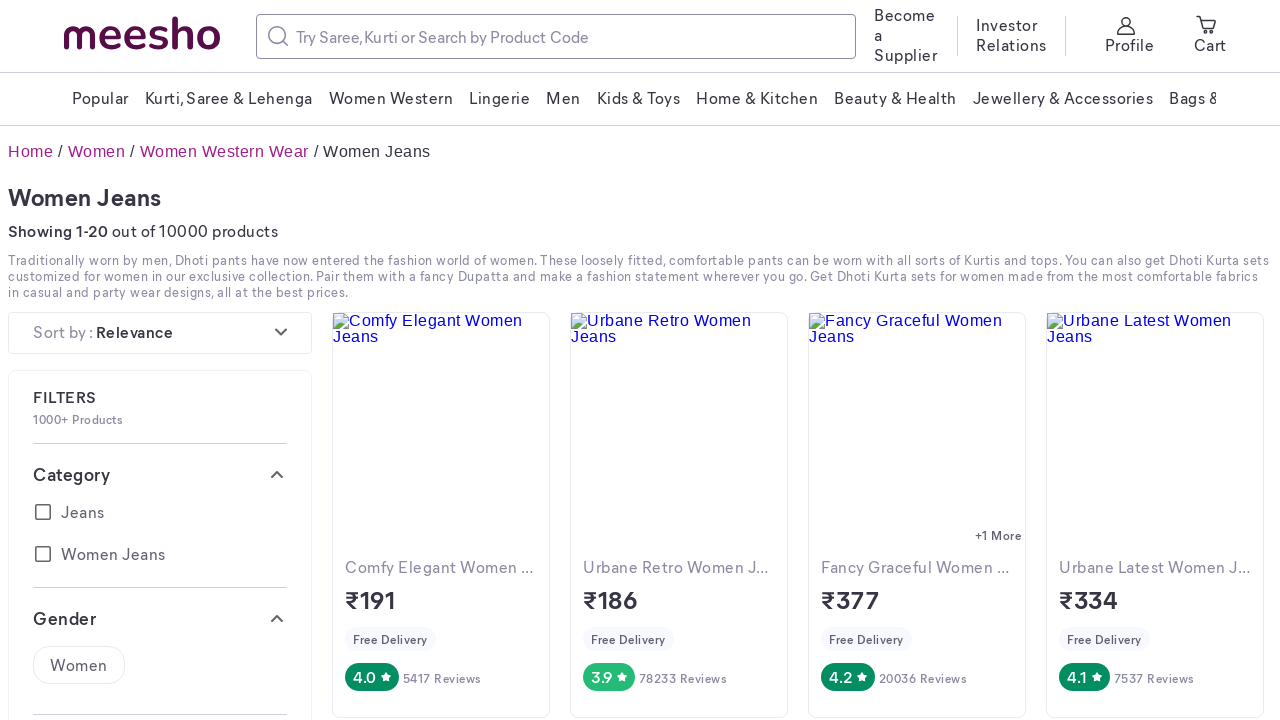

Waited for Color filter element to be visible
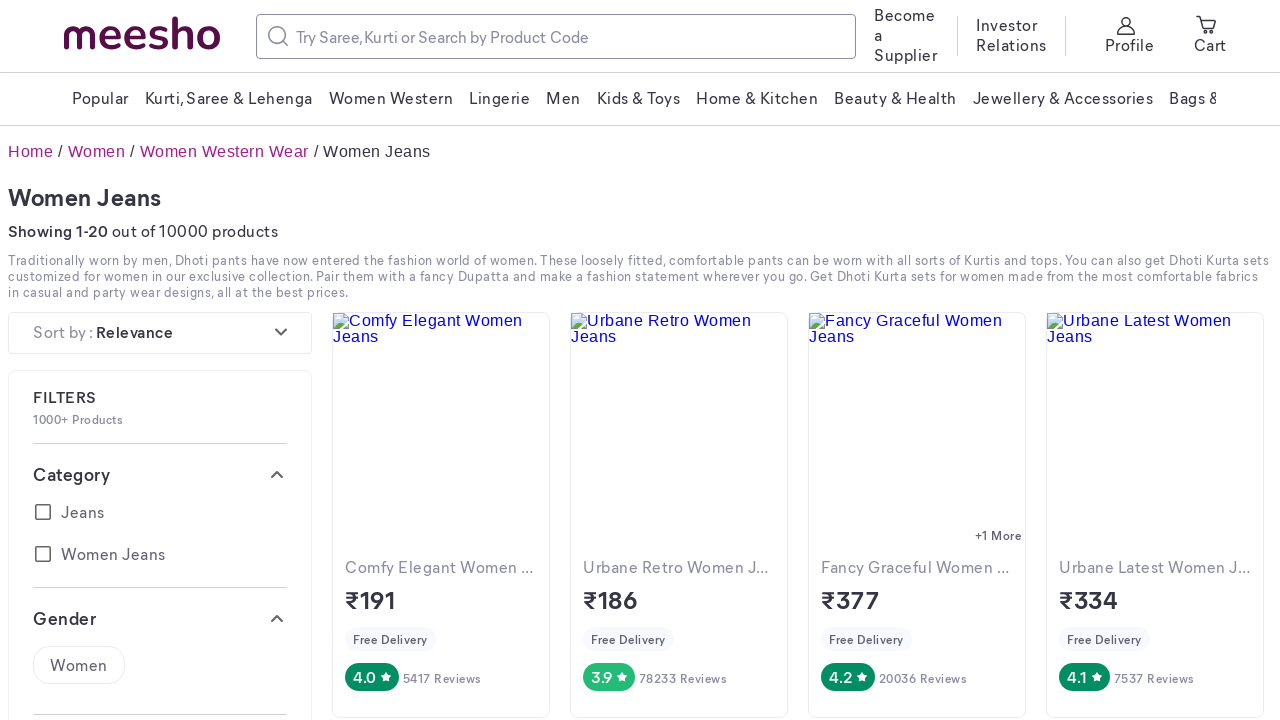

Clicked on the Color filter to expand filter options at (56, 360) on xpath=//span[normalize-space()='Color']
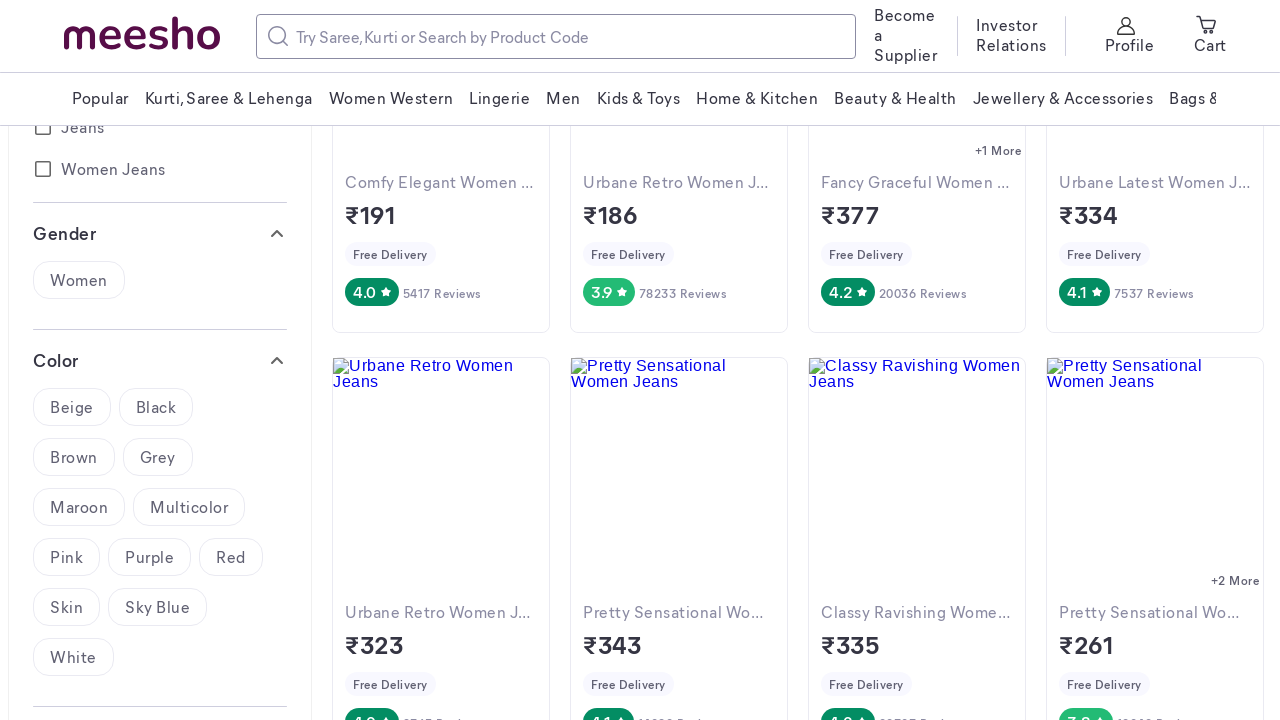

Waited for filter options to load
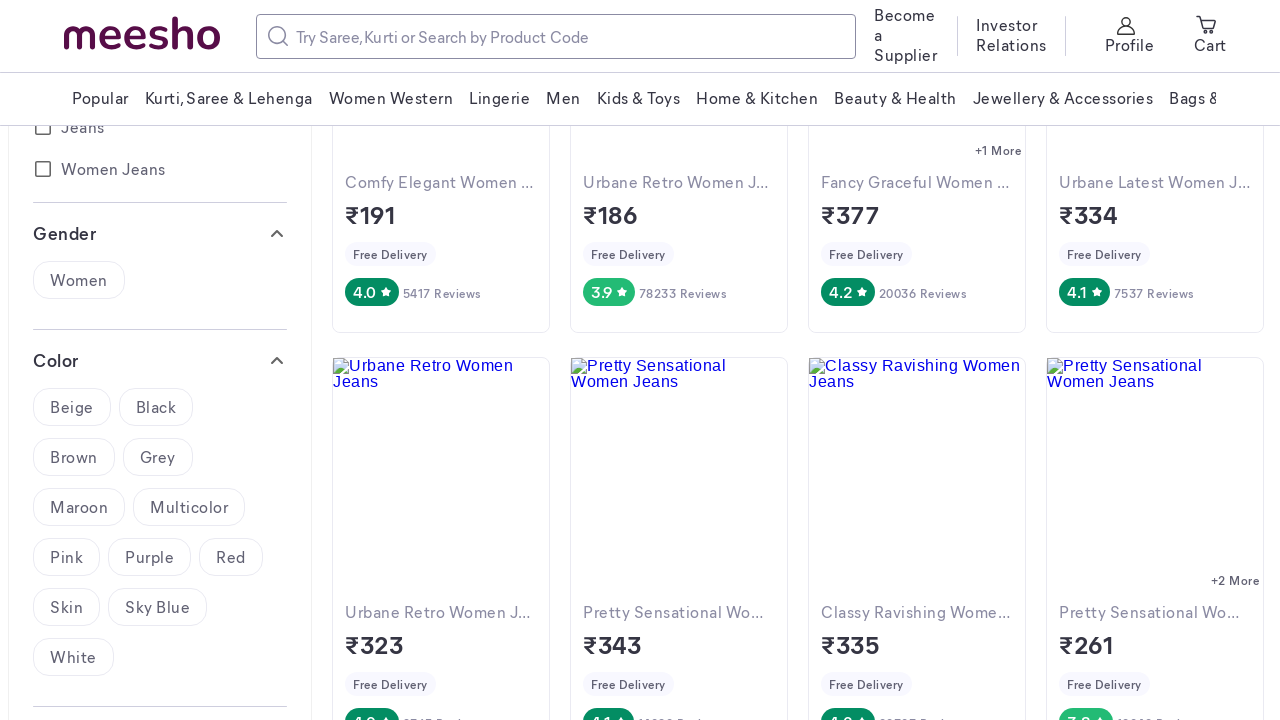

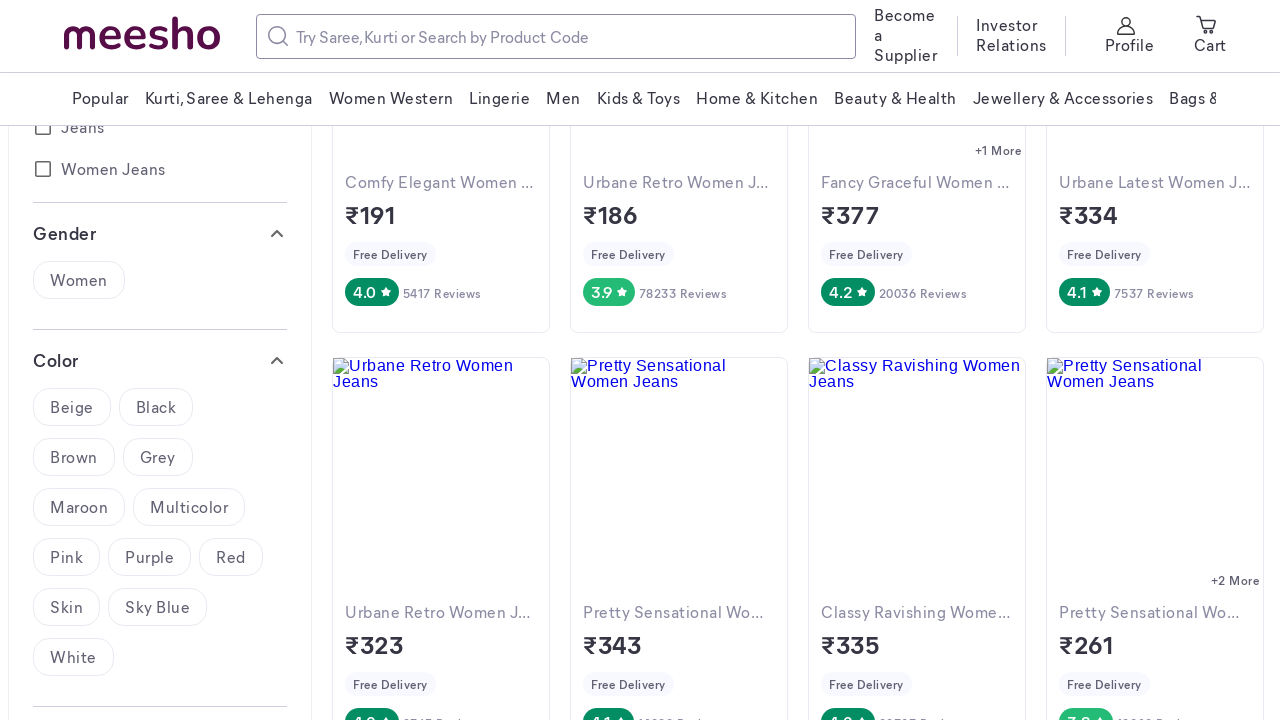